Submits an email address to the newsletter subscription form

Starting URL: https://hotel-testlab.coderslab.pl/en/

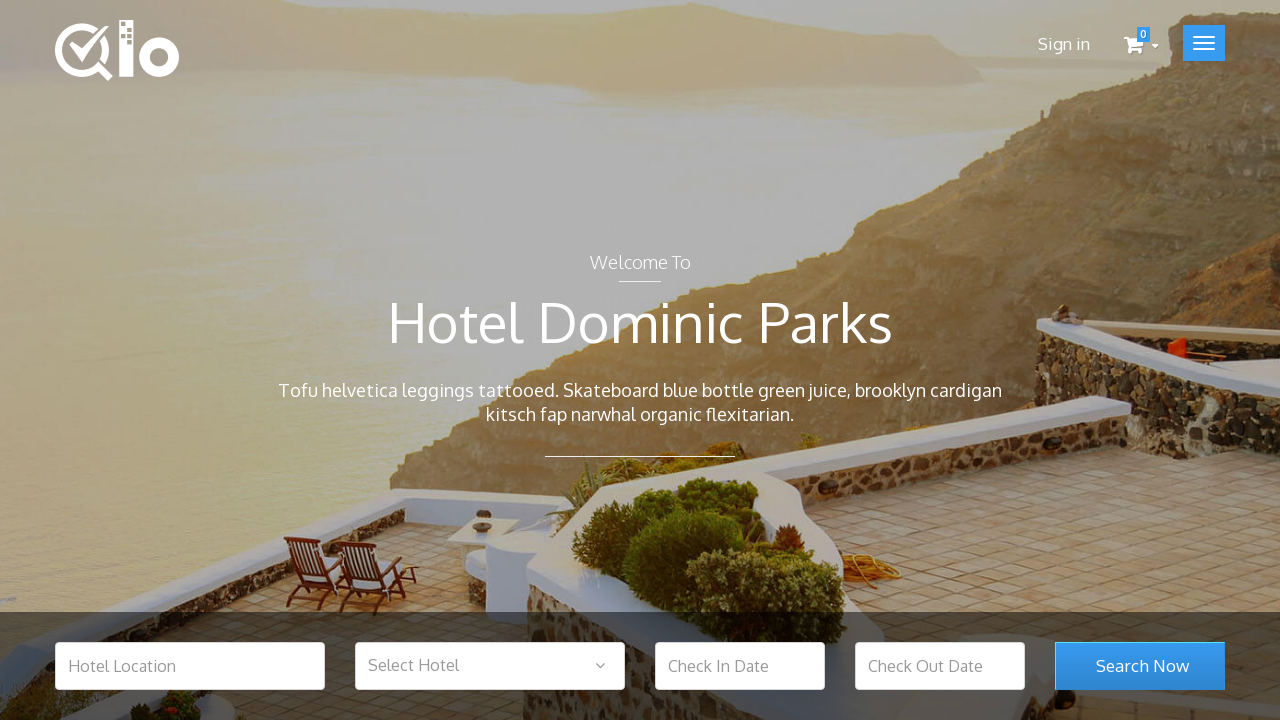

Cleared newsletter email input field on #newsletter-input
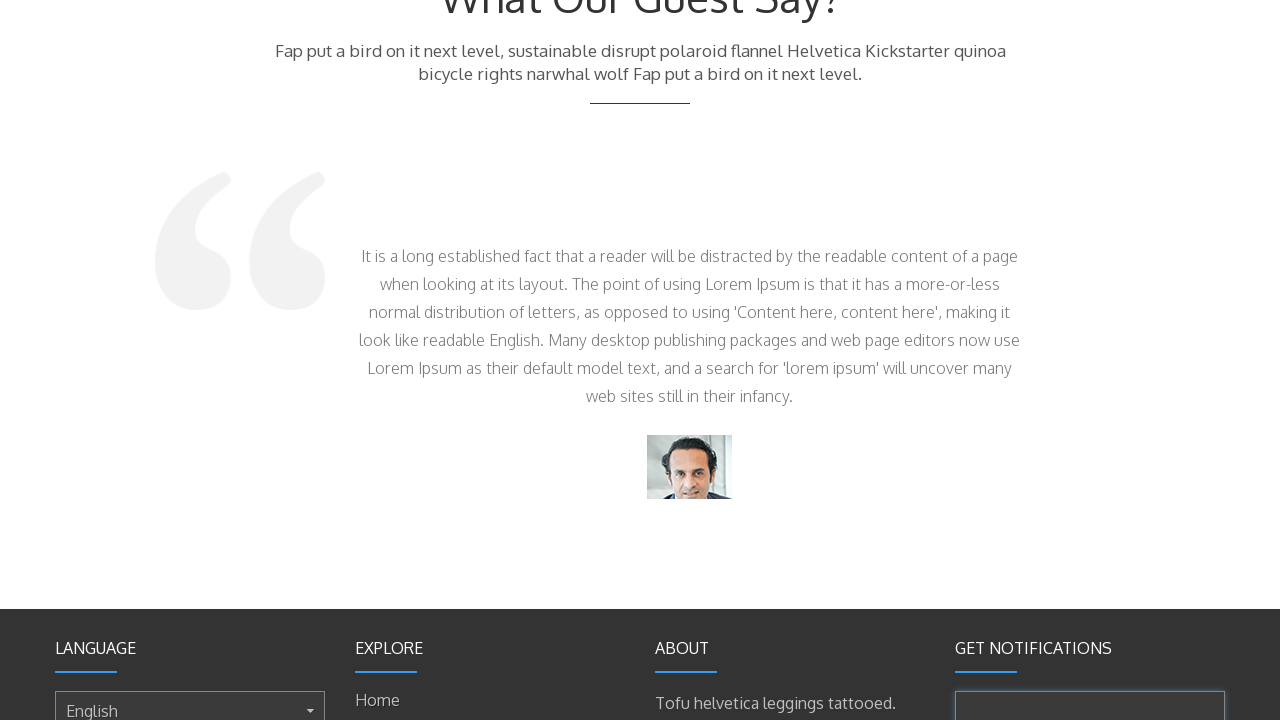

Filled newsletter email input with 'testuser@example.com' on #newsletter-input
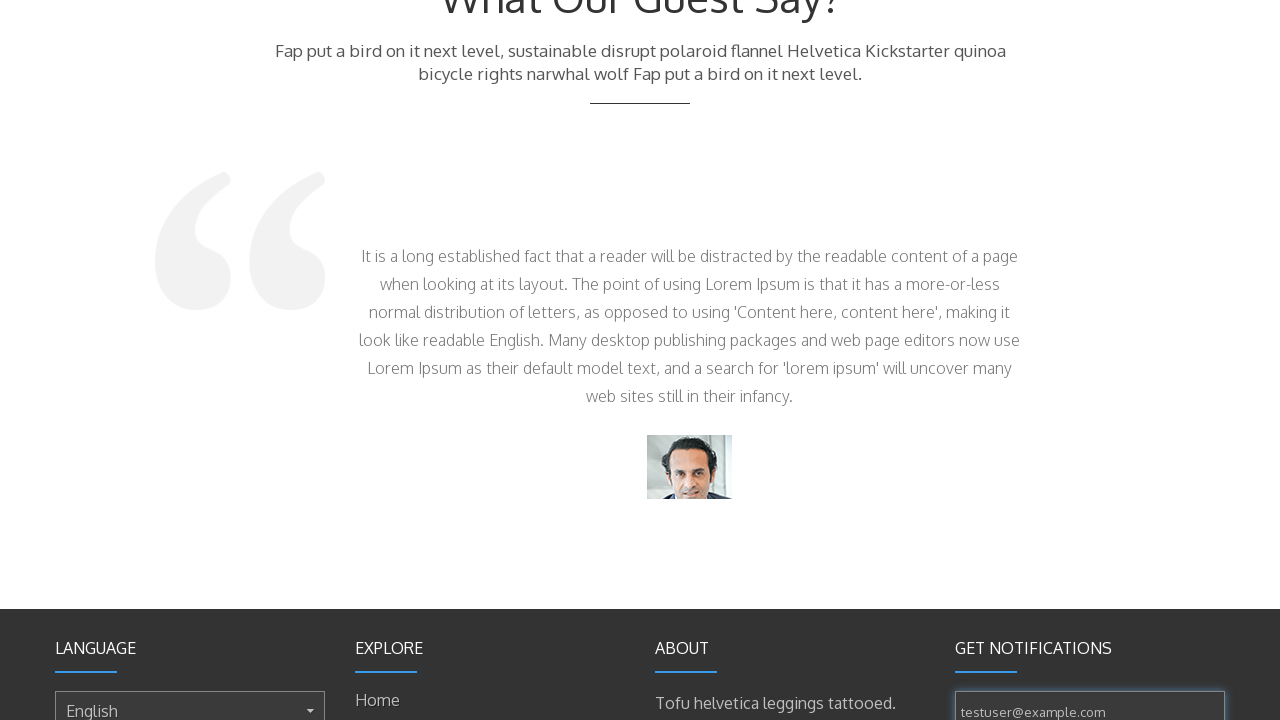

Submitted newsletter subscription form by pressing Enter on #newsletter-input
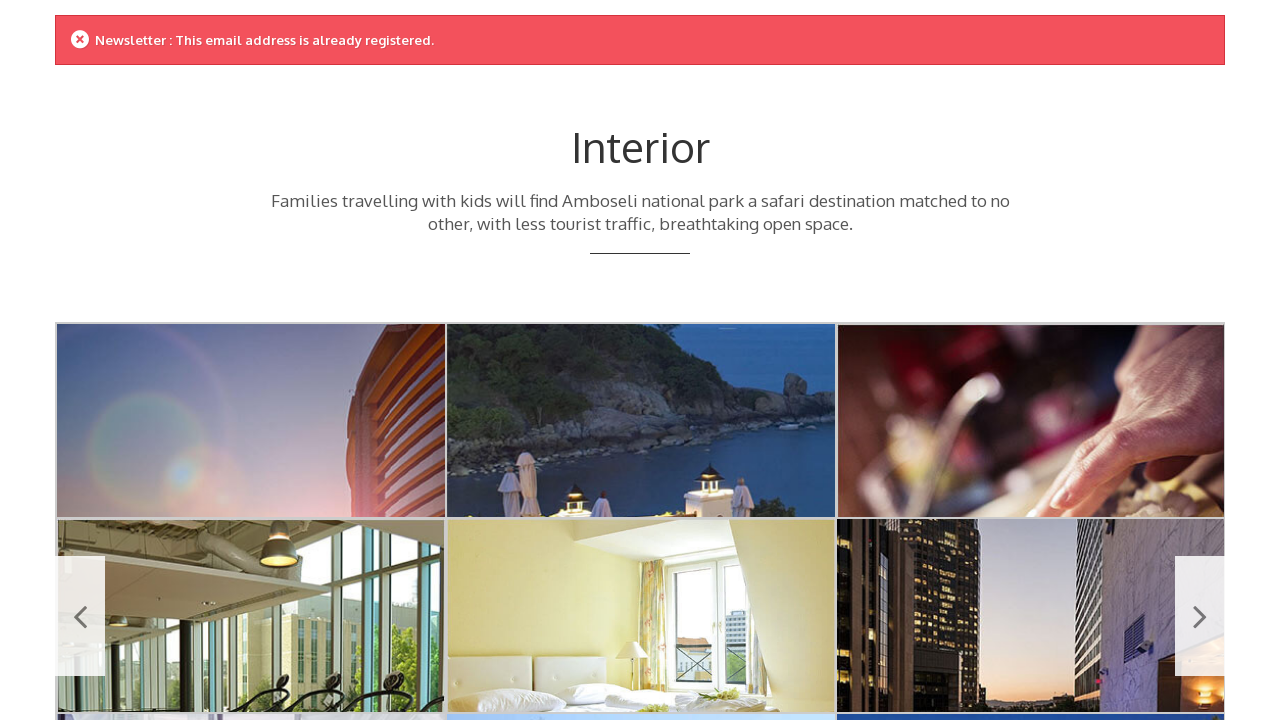

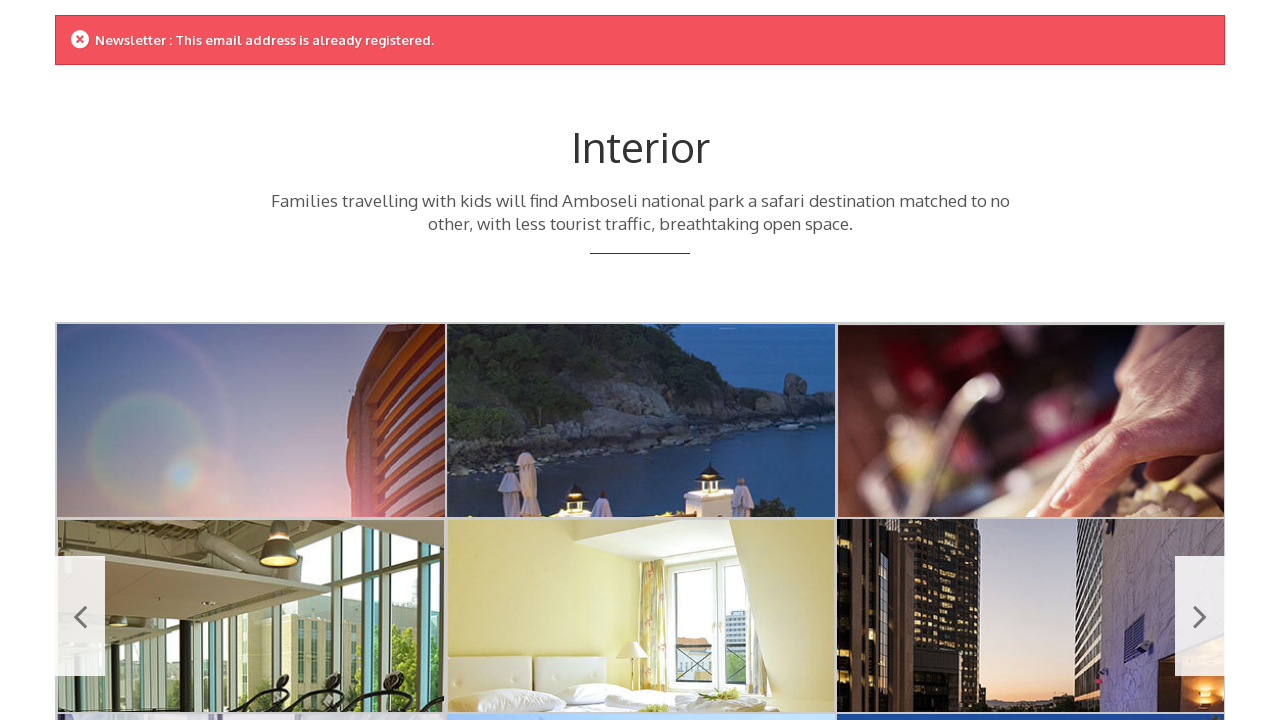